Tests iframe interaction by locating and clicking on a navbar toggler element inside an iframe.

Starting URL: https://www.qa-practice.com/elements/iframe/iframe_page

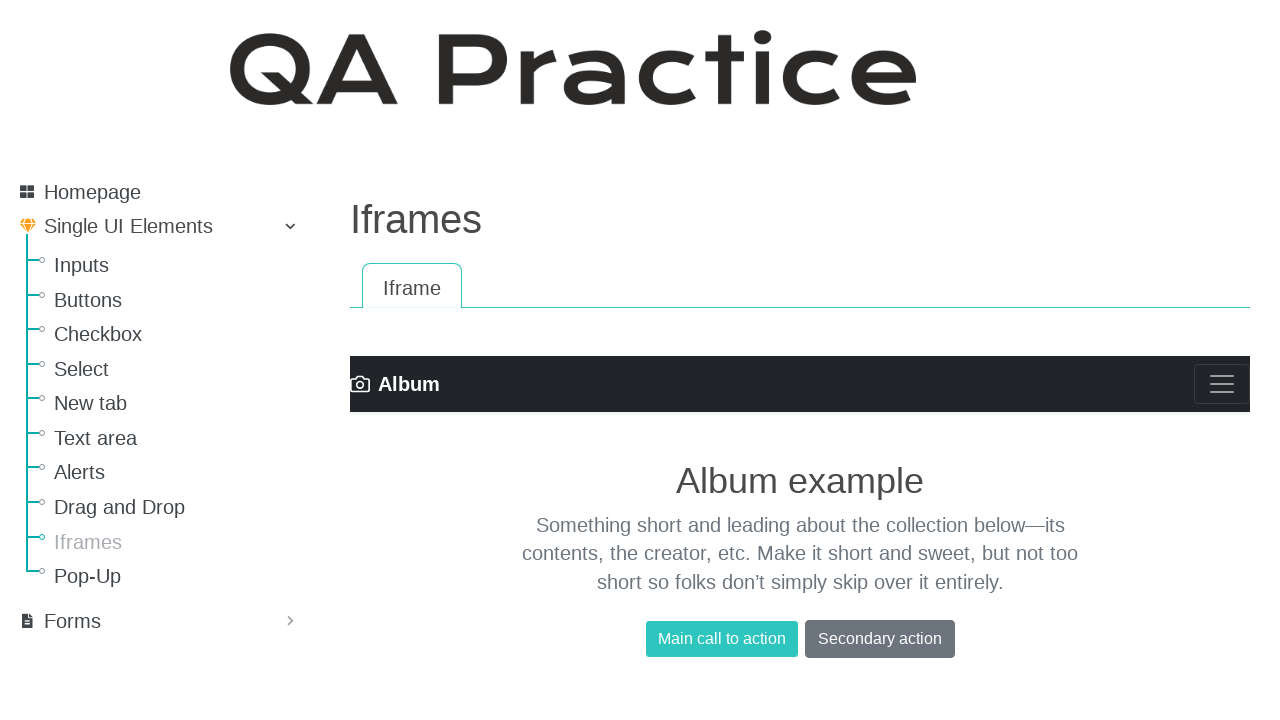

Navigated to iframe test page
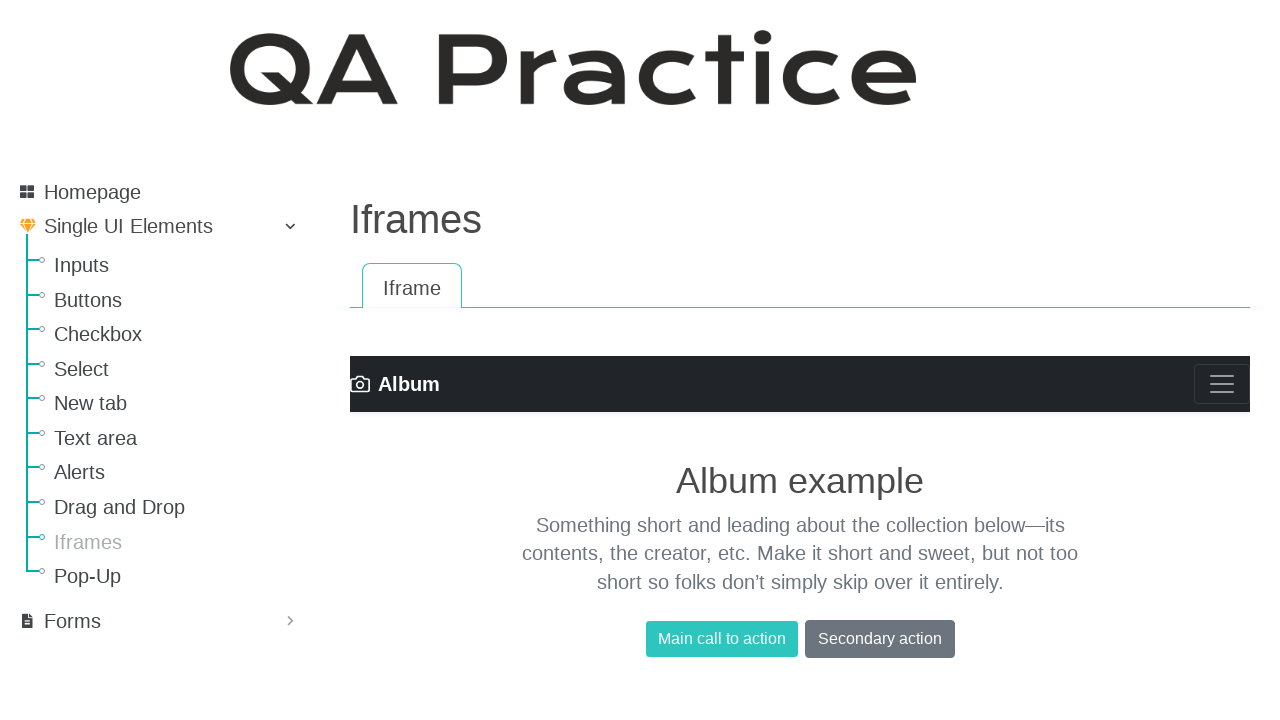

Located navbar toggler element inside iframe
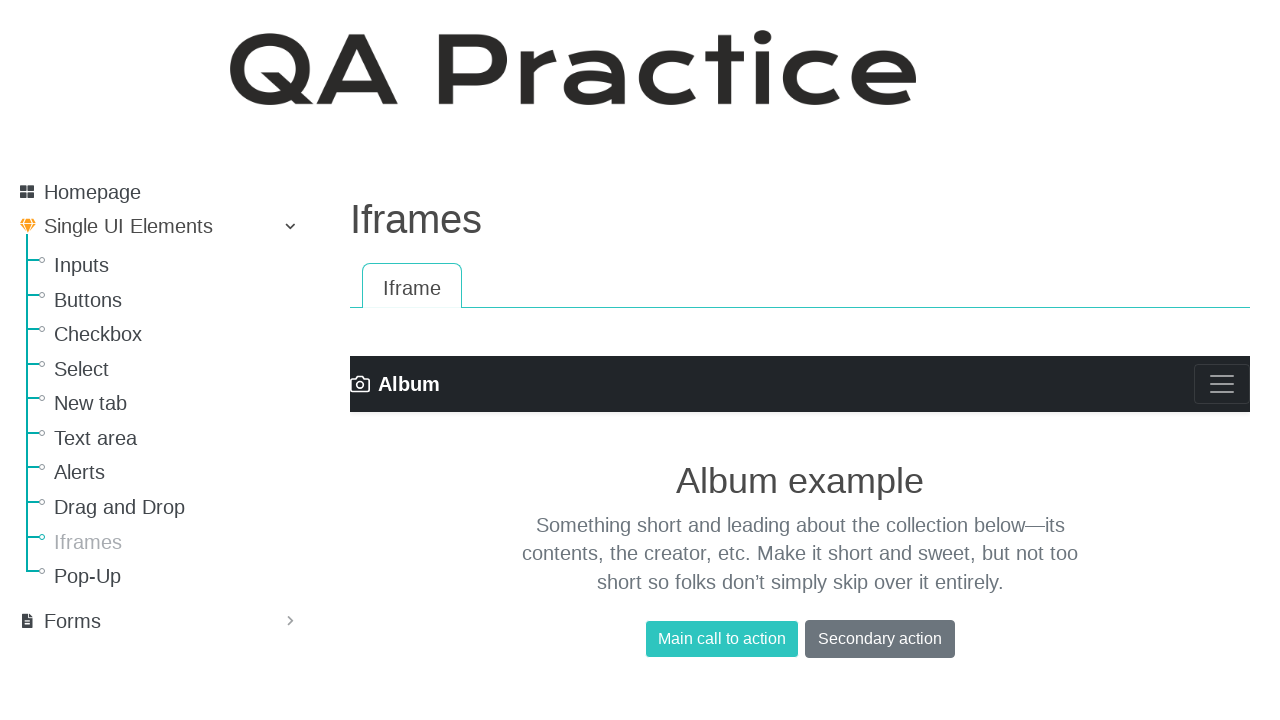

Clicked navbar toggler icon inside iframe at (1222, 384) on .navbar-toggler-icon
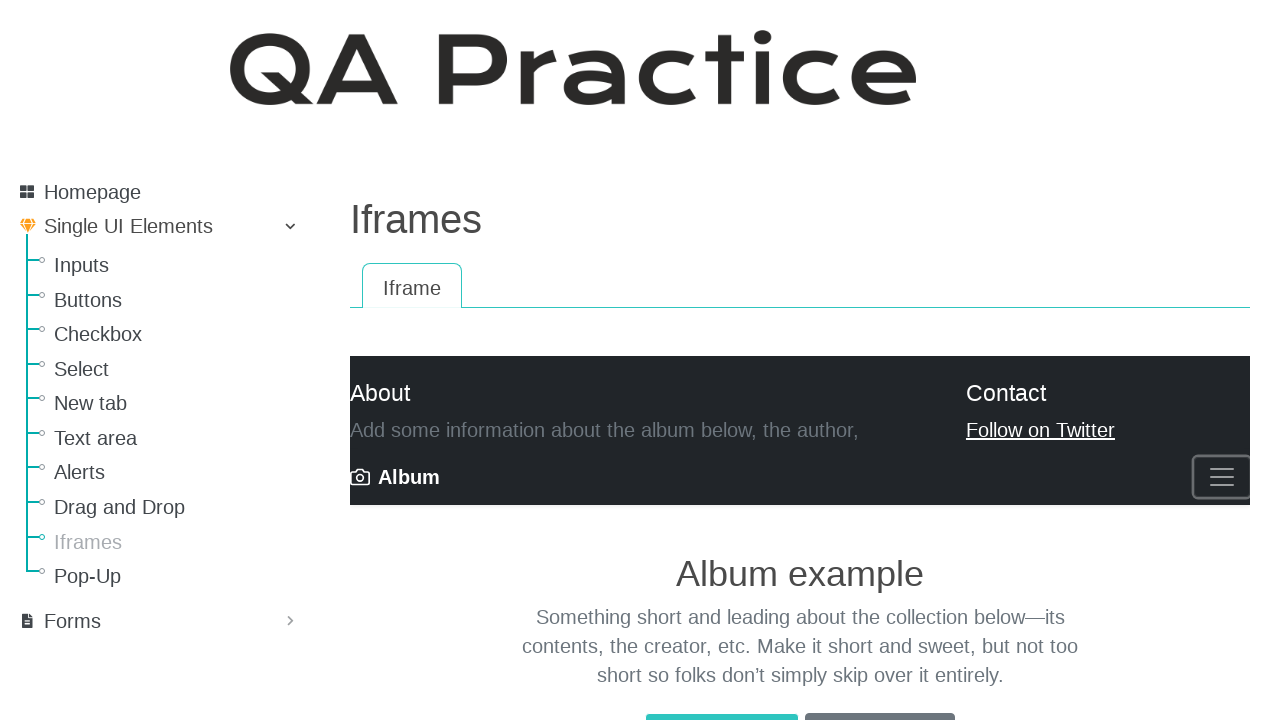

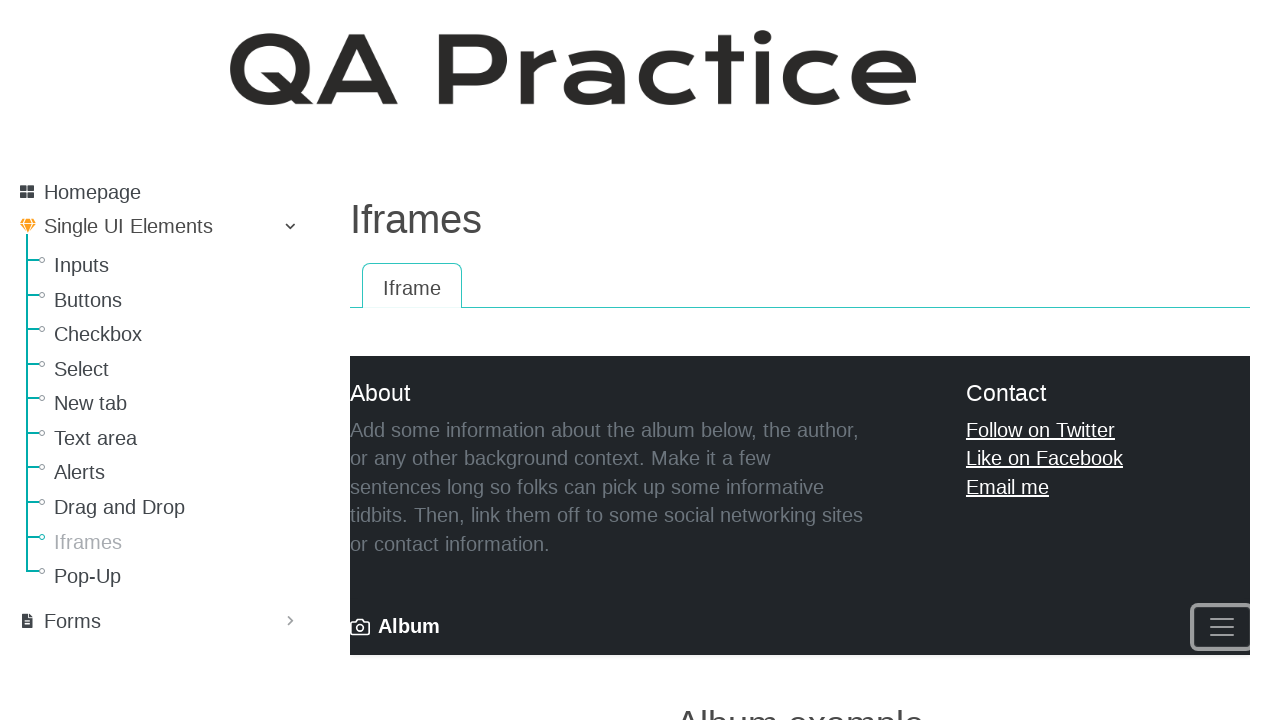